Tests that the checkbox form displays the expected text labels for the checkboxes

Starting URL: https://the-internet.herokuapp.com/

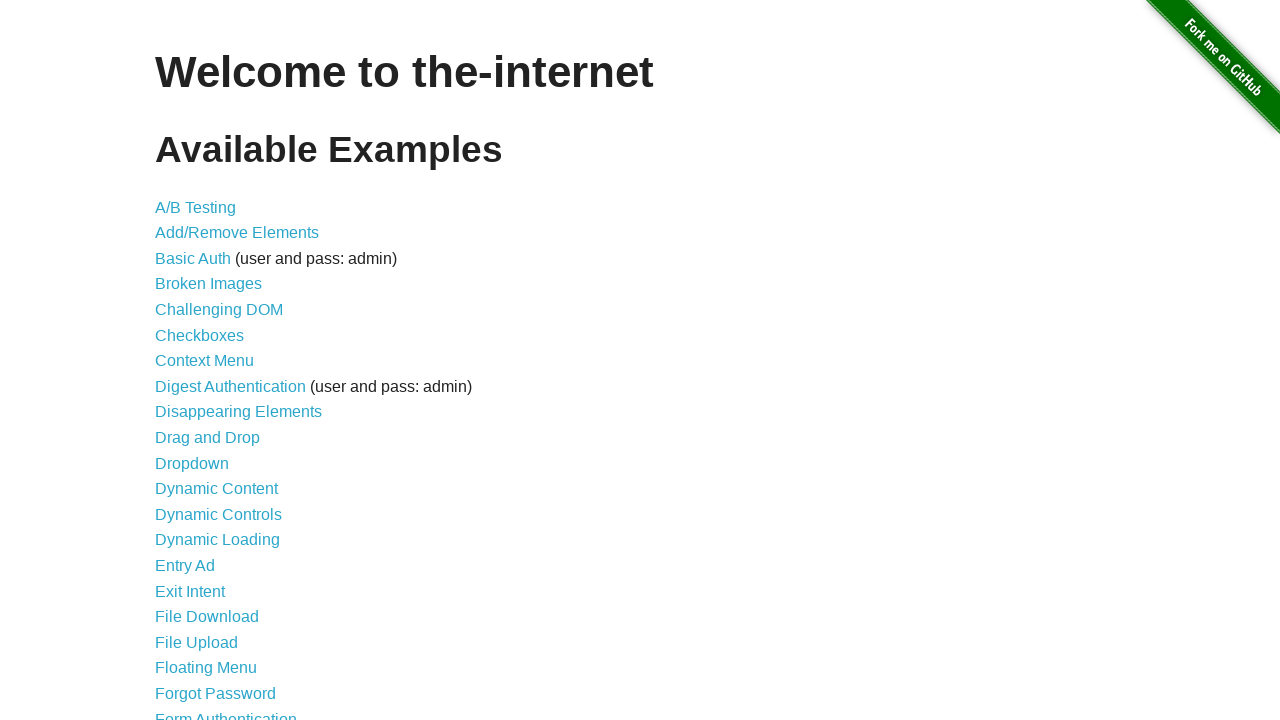

Clicked on Checkboxes link at (200, 335) on xpath=//a[normalize-space()='Checkboxes']
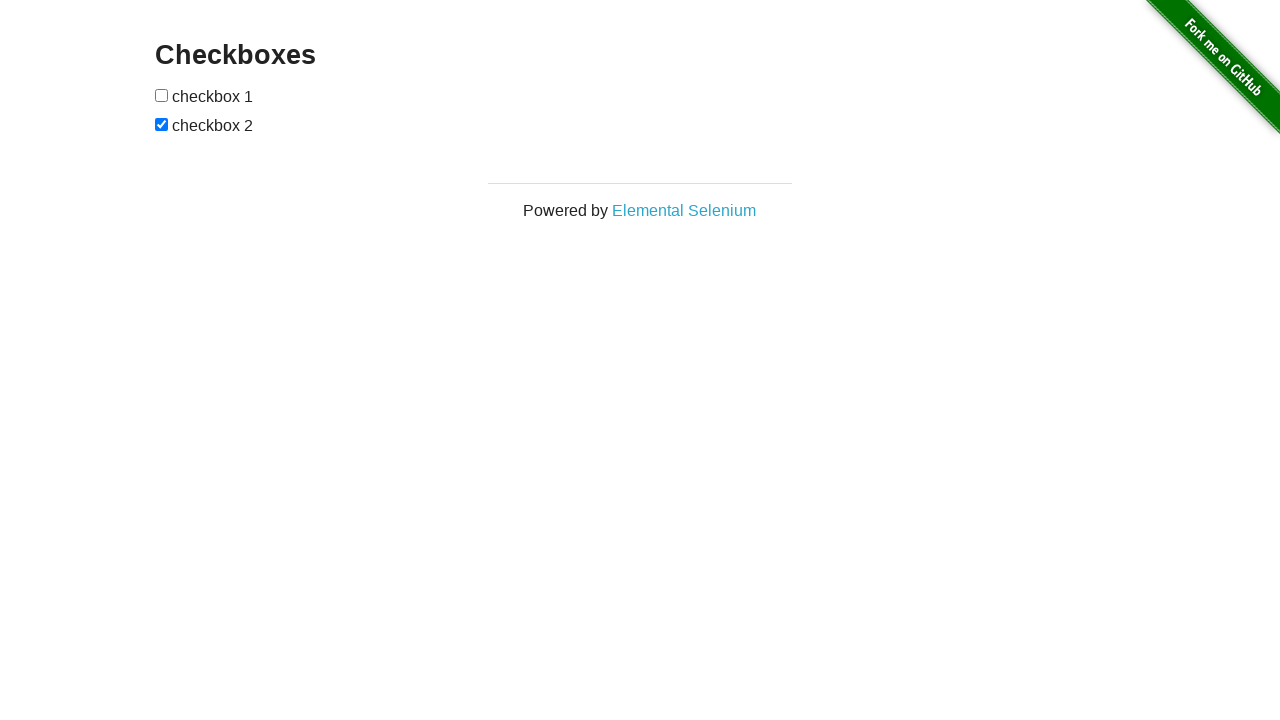

Checkbox form loaded and is visible
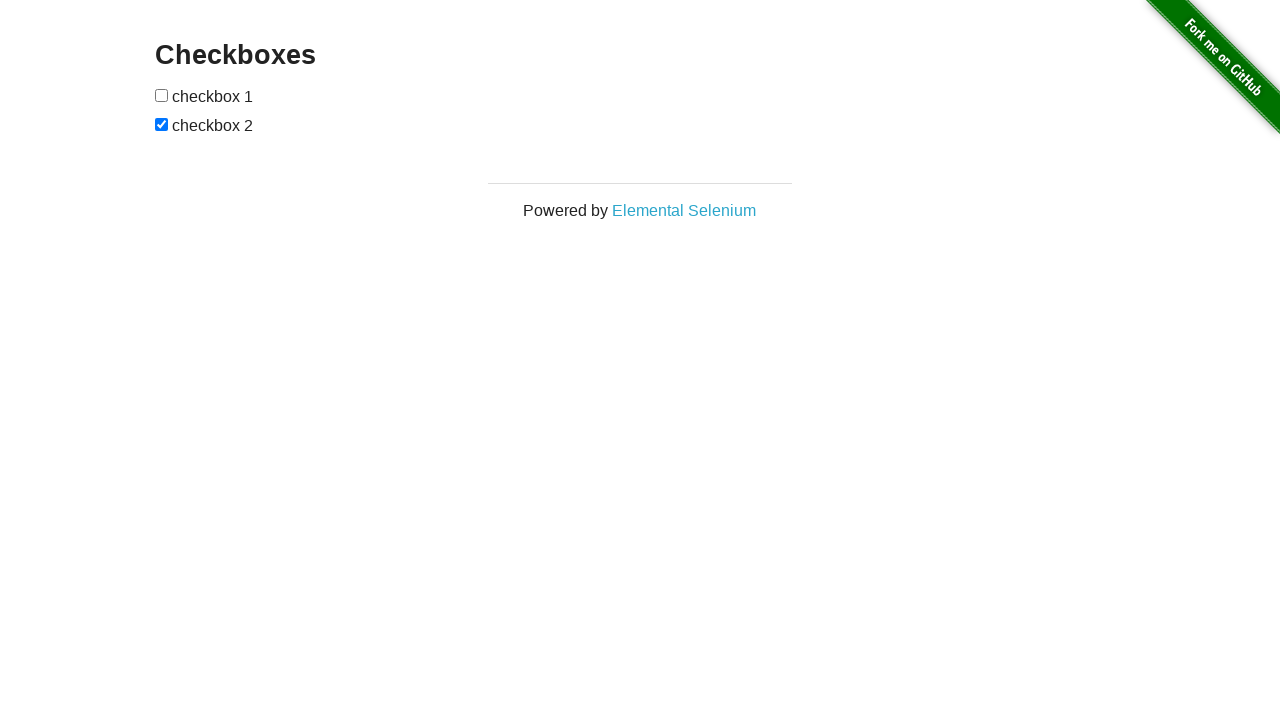

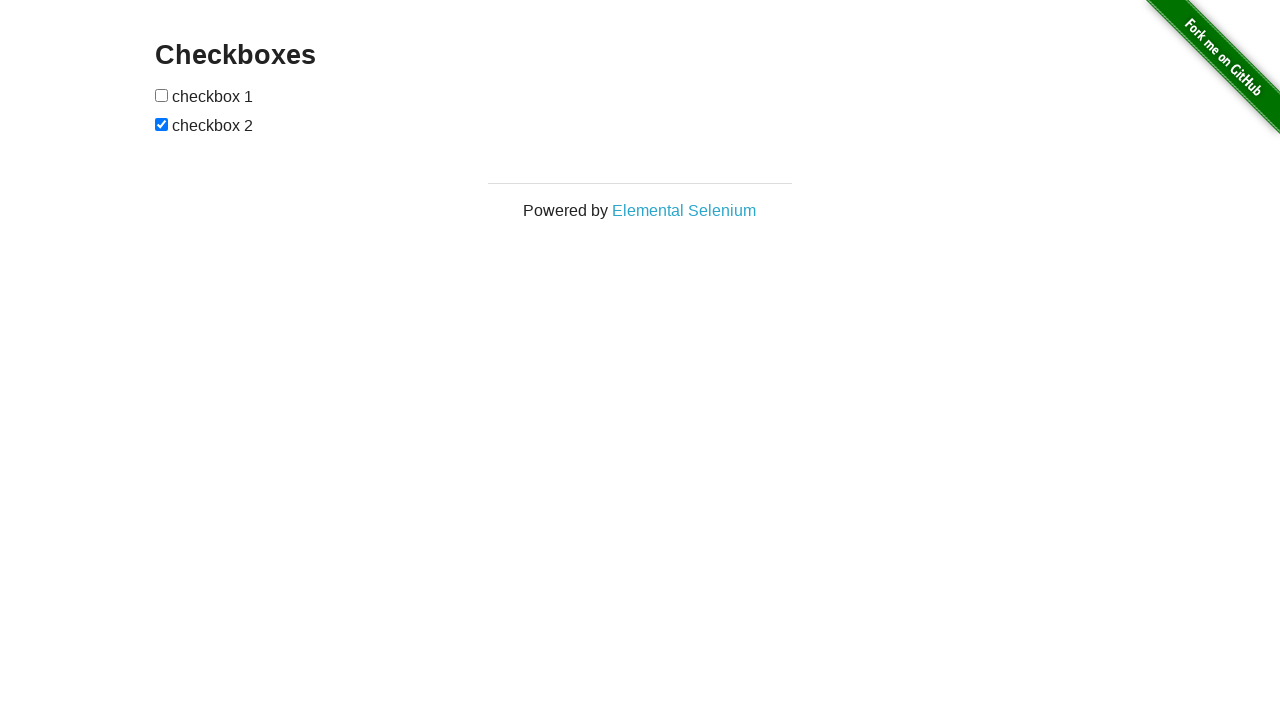